Tests dismissing a JavaScript confirm dialog by clicking a button to trigger the confirm and then dismissing it

Starting URL: https://bonigarcia.dev/selenium-webdriver-java/dialog-boxes.html

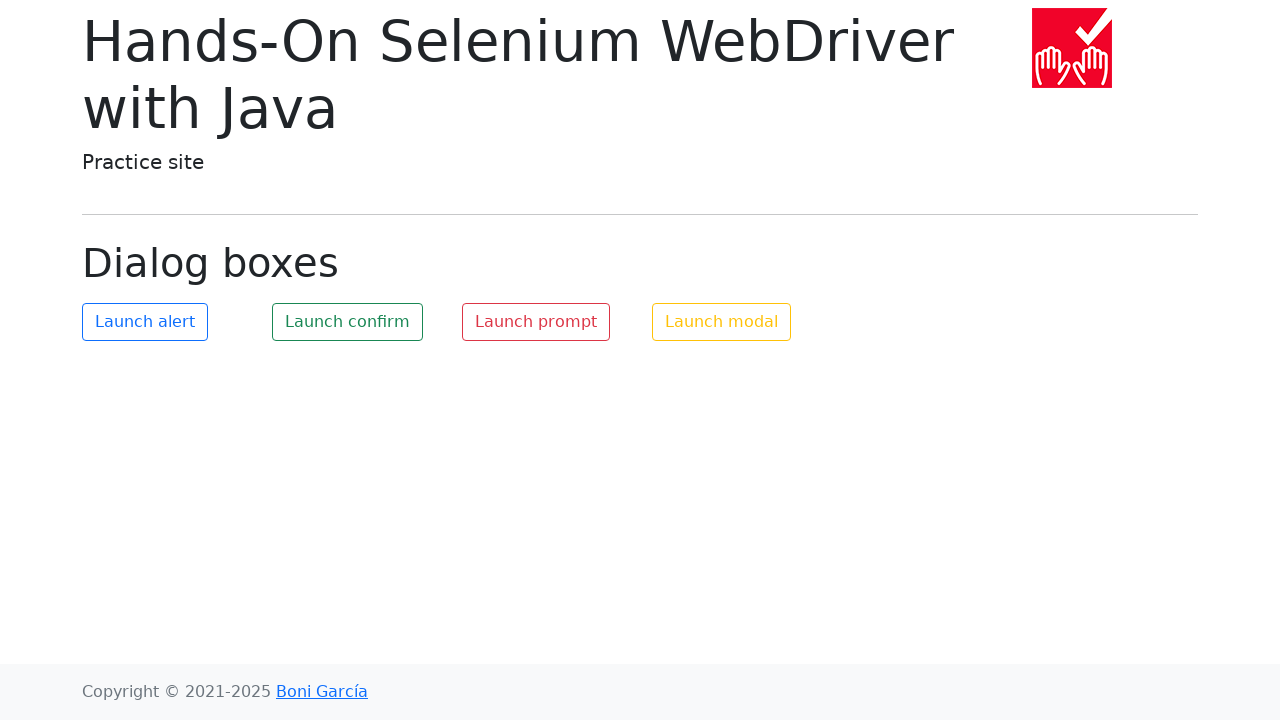

Set up dialog handler to dismiss confirm dialogs
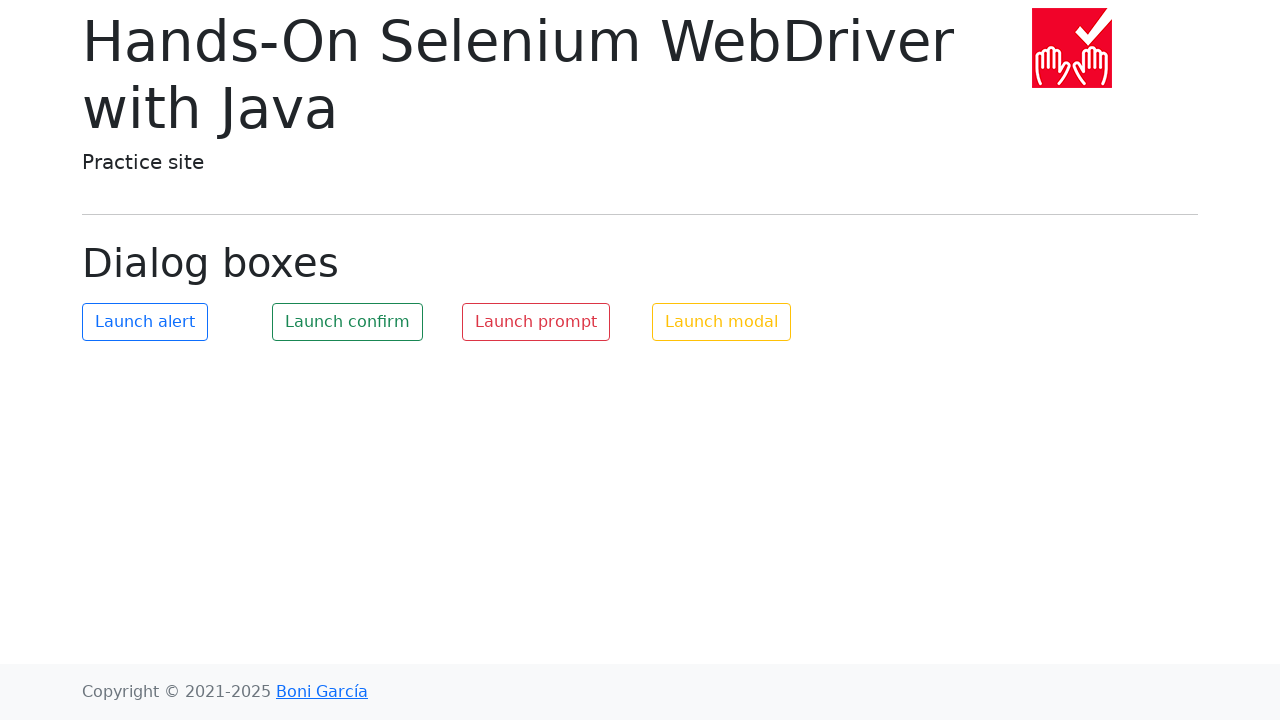

Clicked button to trigger JavaScript confirm dialog at (348, 322) on #my-confirm
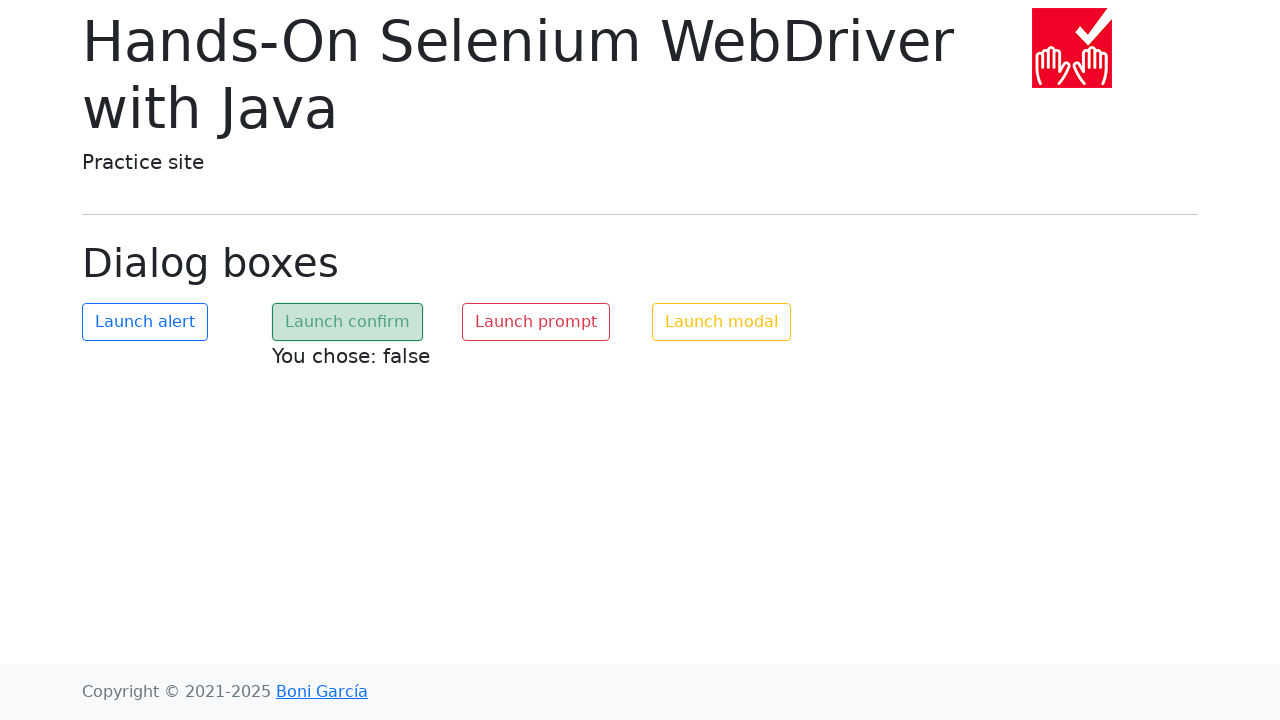

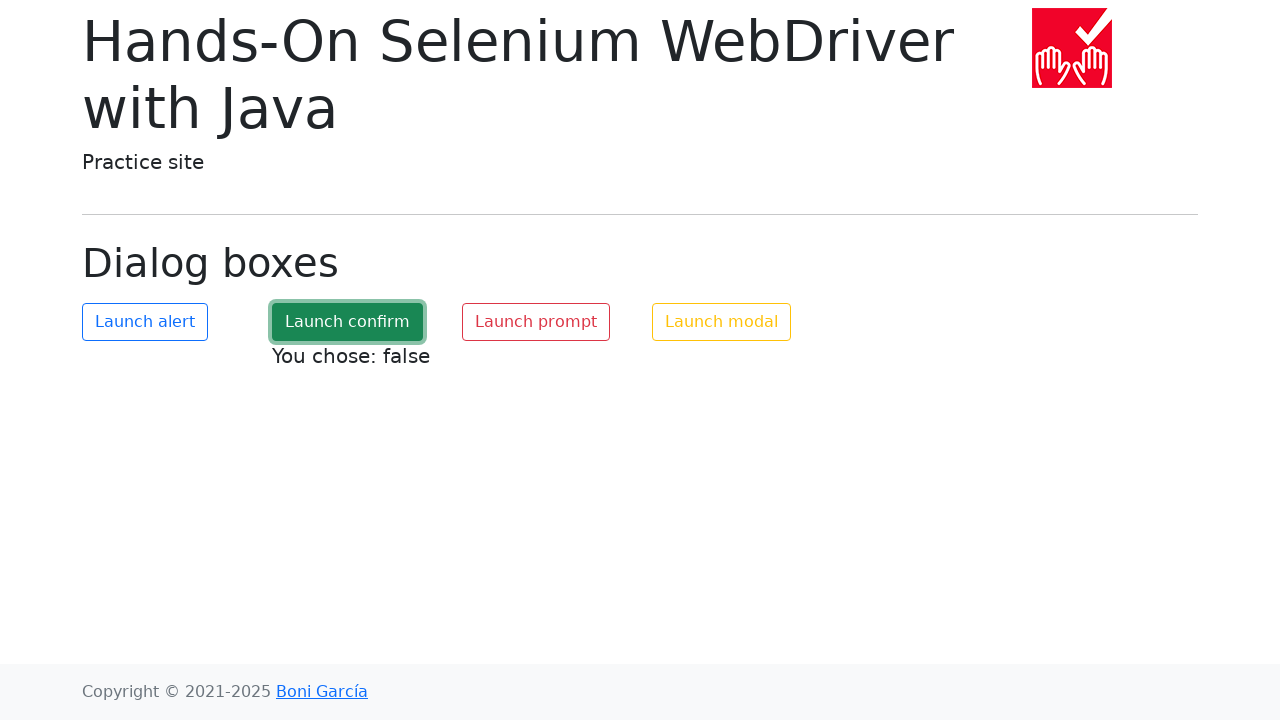